Tests selecting multiple non-consecutive items using Ctrl/Cmd key and clicking individual items

Starting URL: https://automationfc.github.io/jquery-selectable/

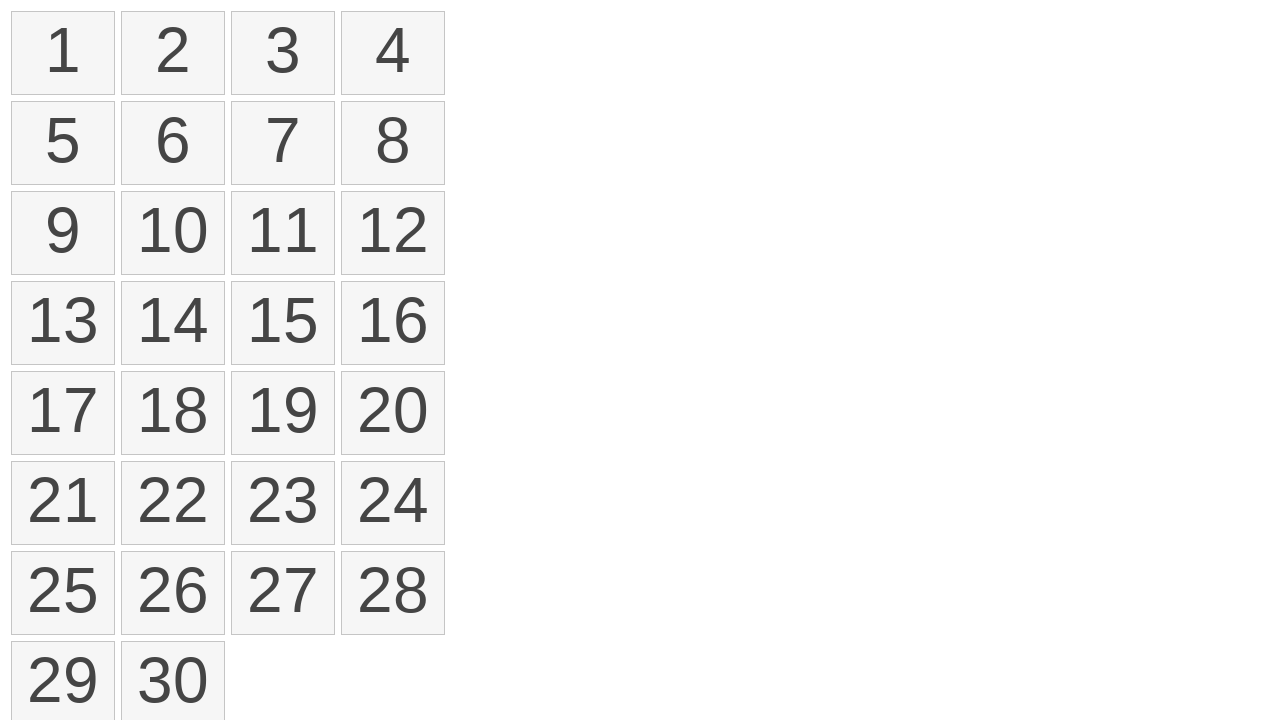

Pressed down Control key to enable multi-select mode
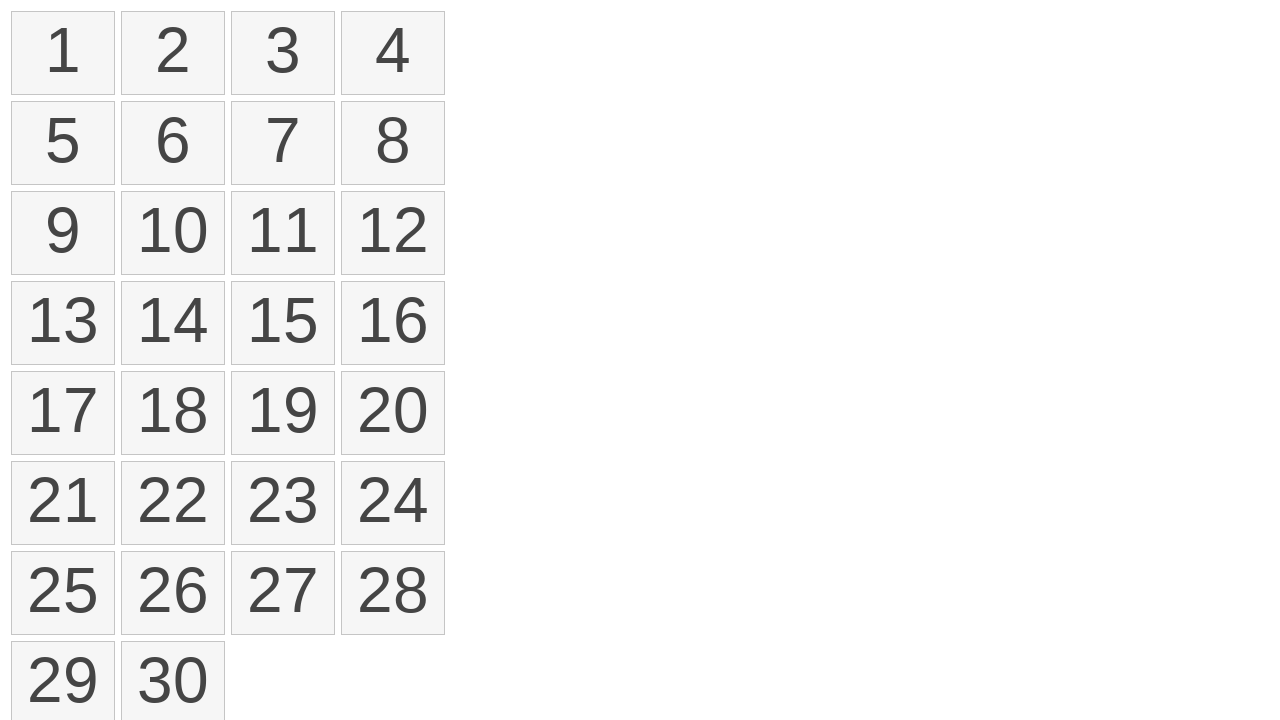

Clicked on item '1' while holding Control key at (63, 53) on xpath=//li[text()='1']
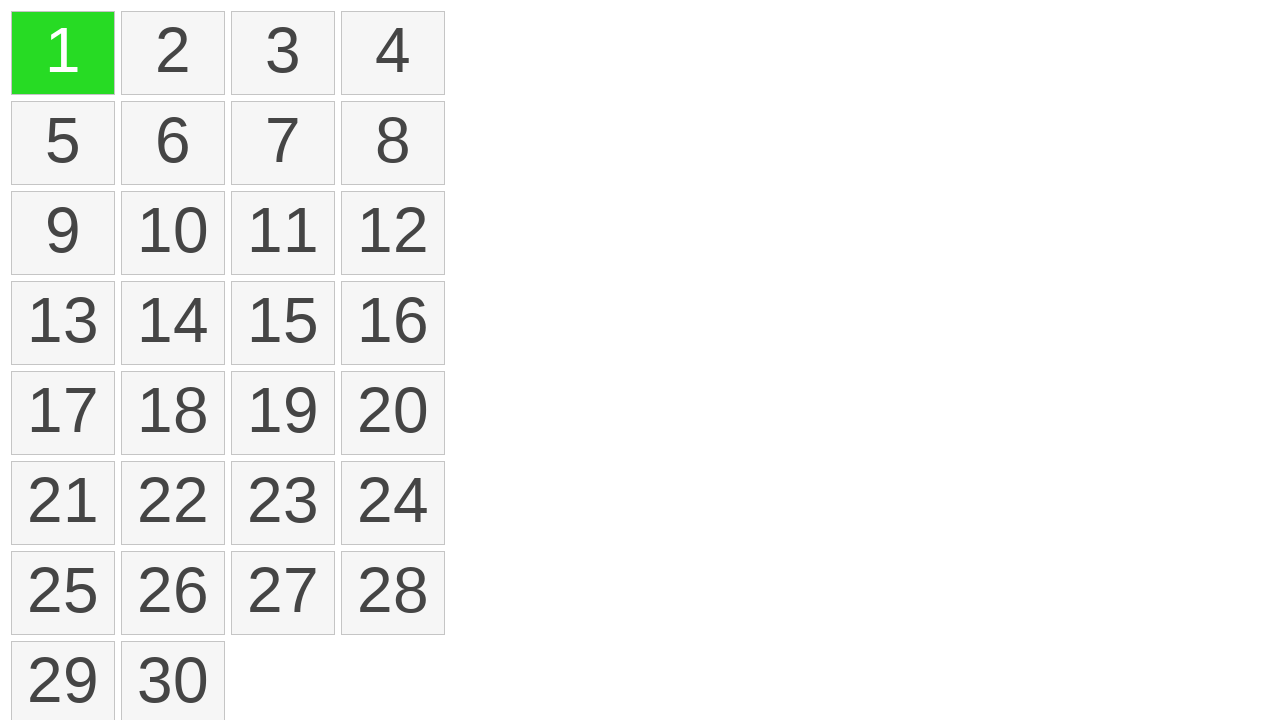

Clicked on item '3' while holding Control key at (283, 53) on xpath=//li[text()='3']
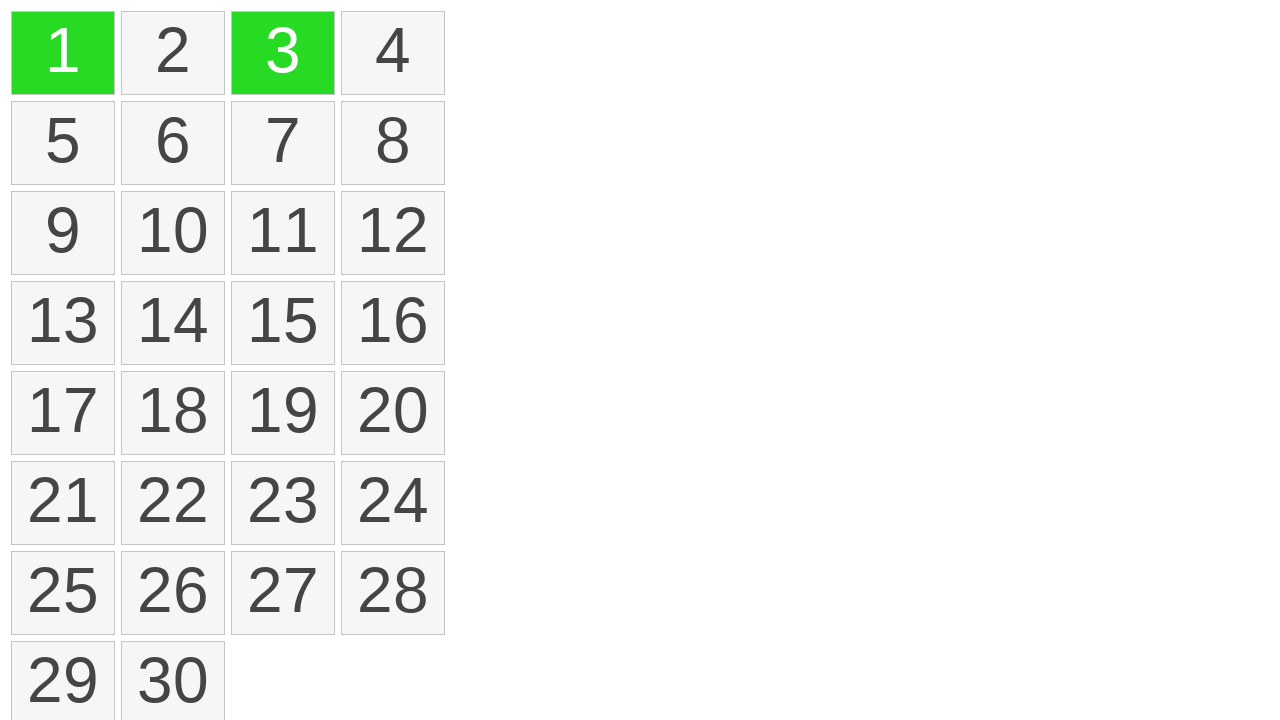

Clicked on item '6' while holding Control key at (173, 143) on xpath=//li[text()='6']
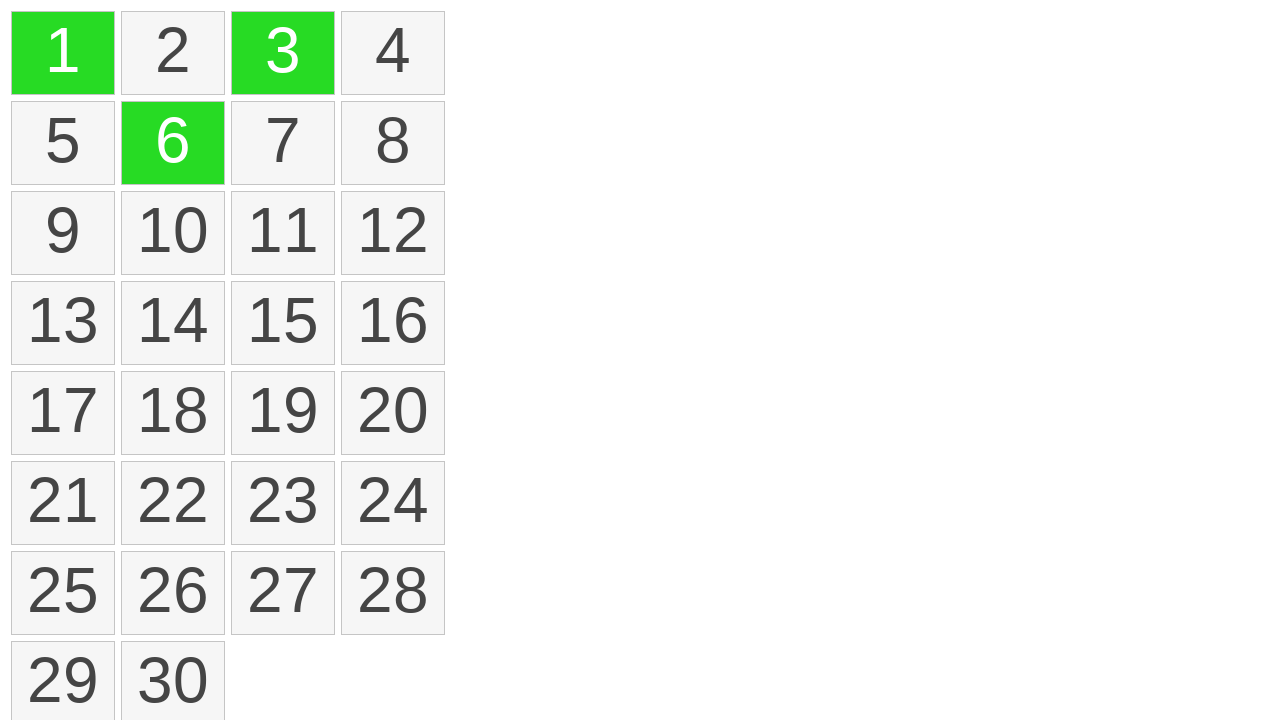

Clicked on item '11' while holding Control key at (283, 233) on xpath=//li[text()='11']
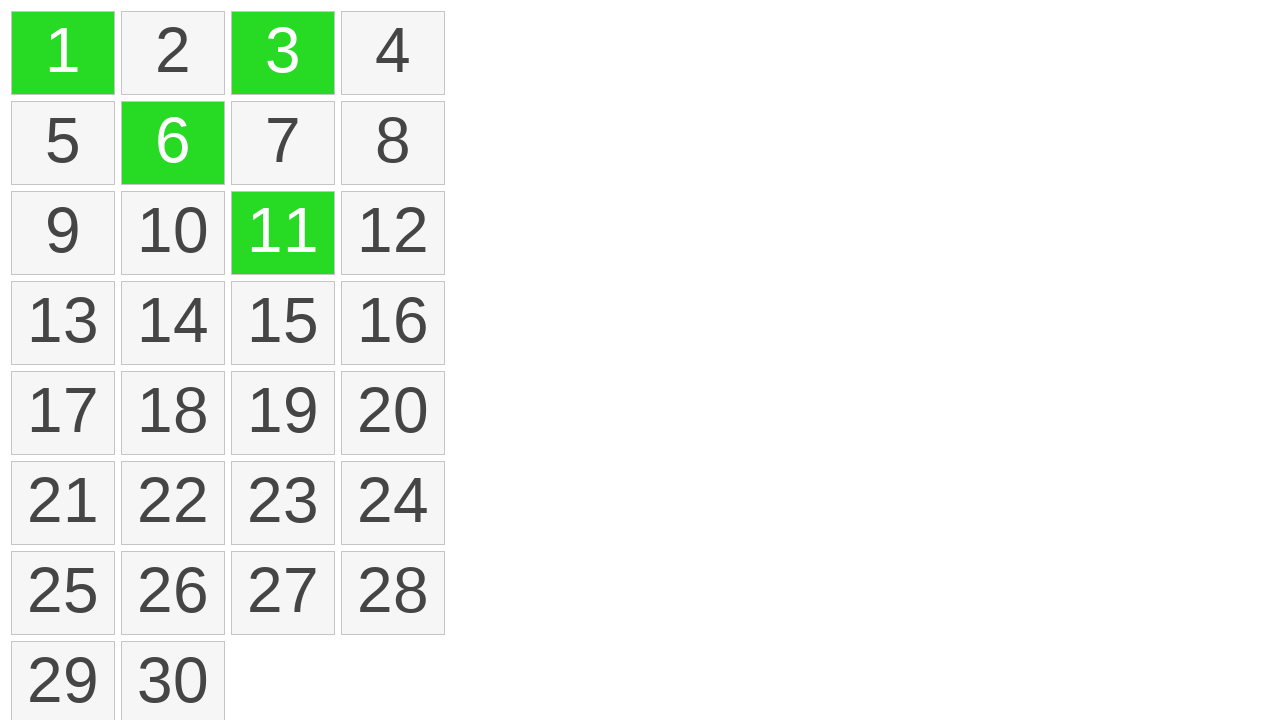

Released Control key to end multi-select mode
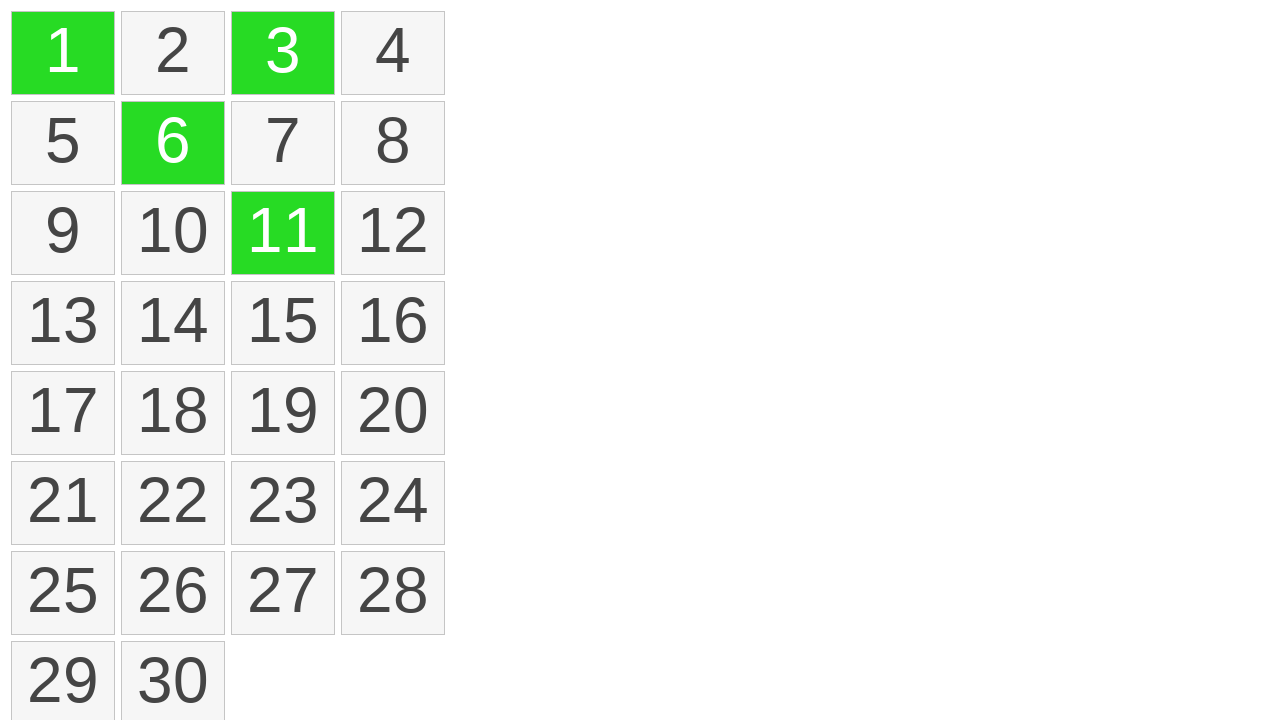

Located all selected elements with class 'ui-selected'
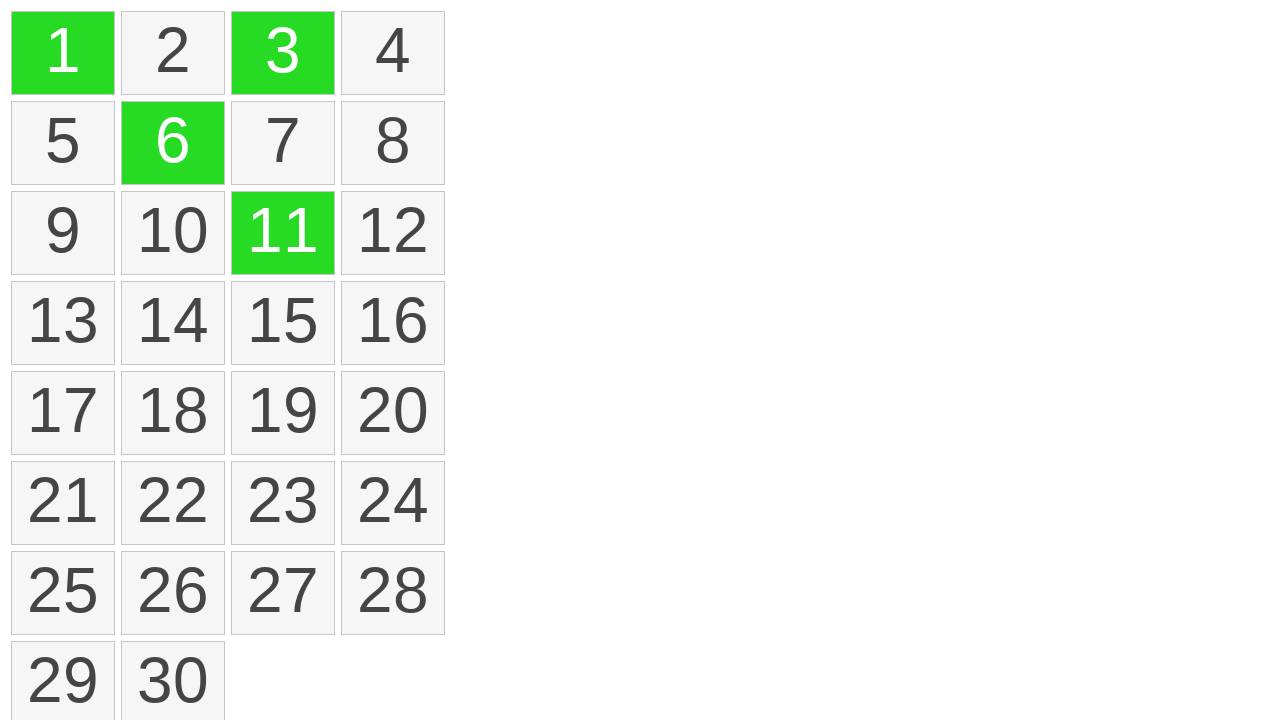

Verified that exactly 4 items are selected
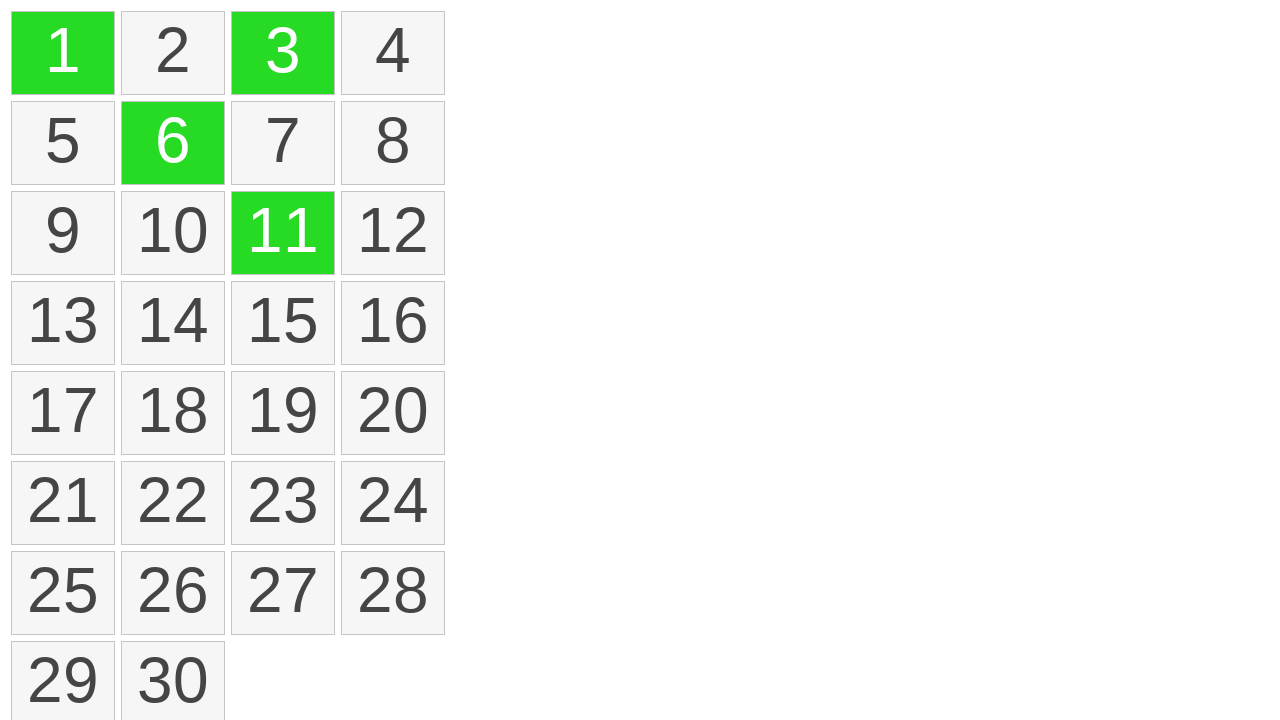

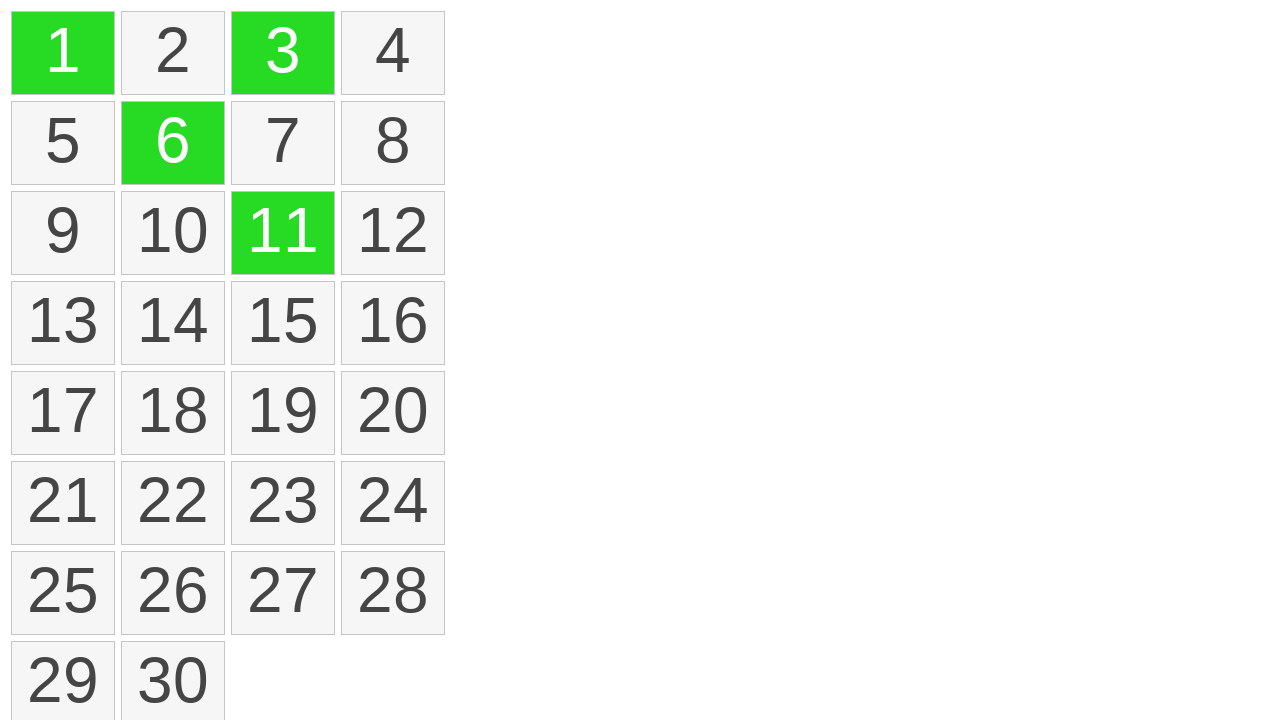